Tests search functionality by typing different names into the search field on a banking demo site

Starting URL: http://zero.webappsecurity.com/

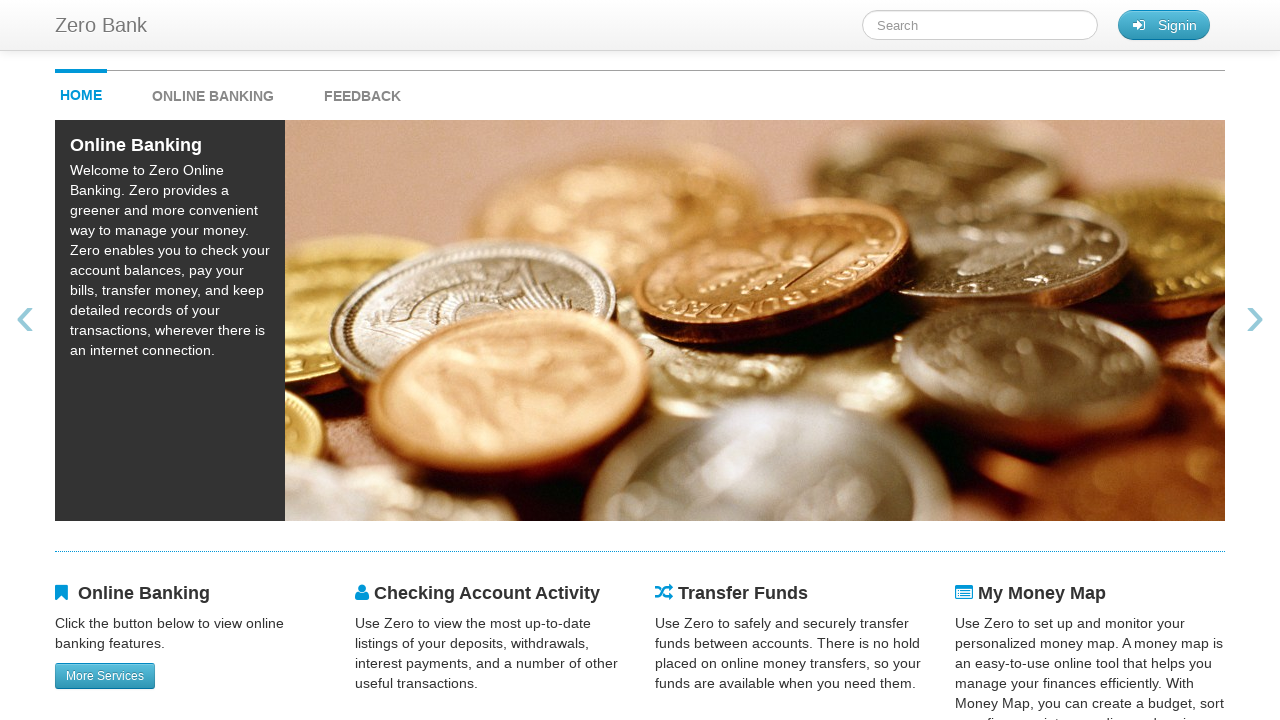

Filled search field with 'Mike' on #searchTerm
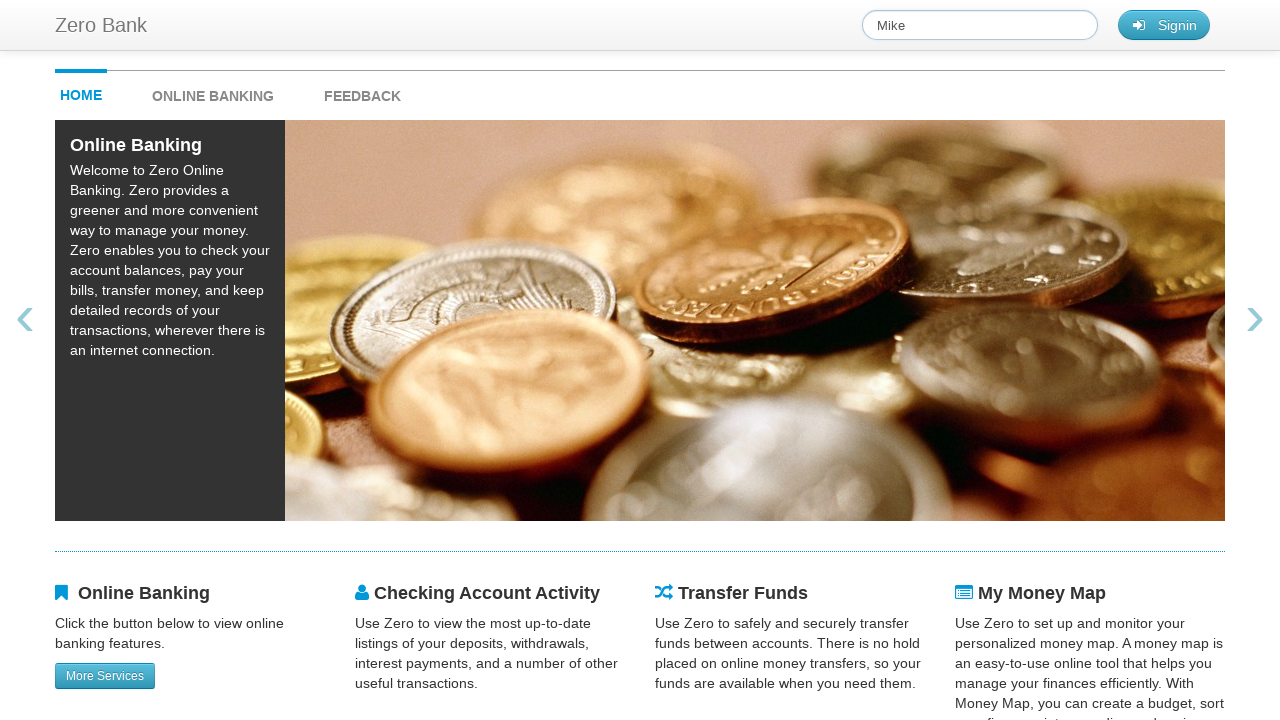

Waited 1 second for search results after entering 'Mike'
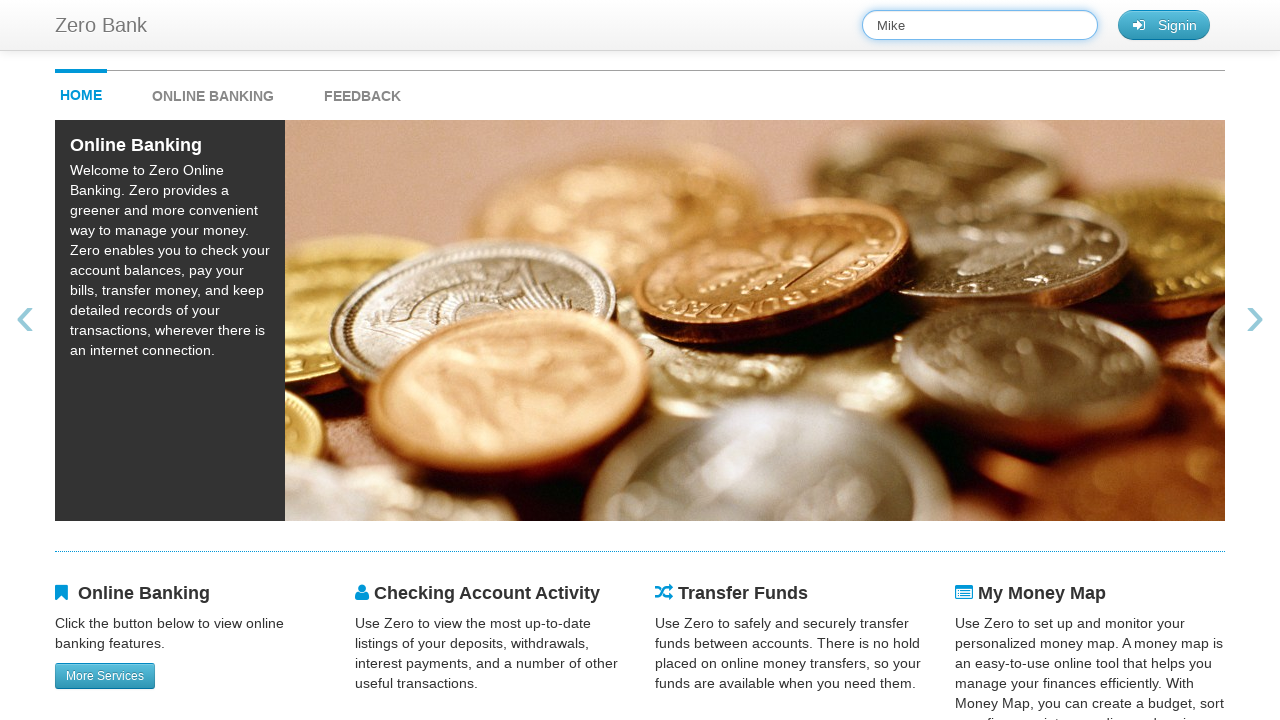

Filled search field with 'Judy' on #searchTerm
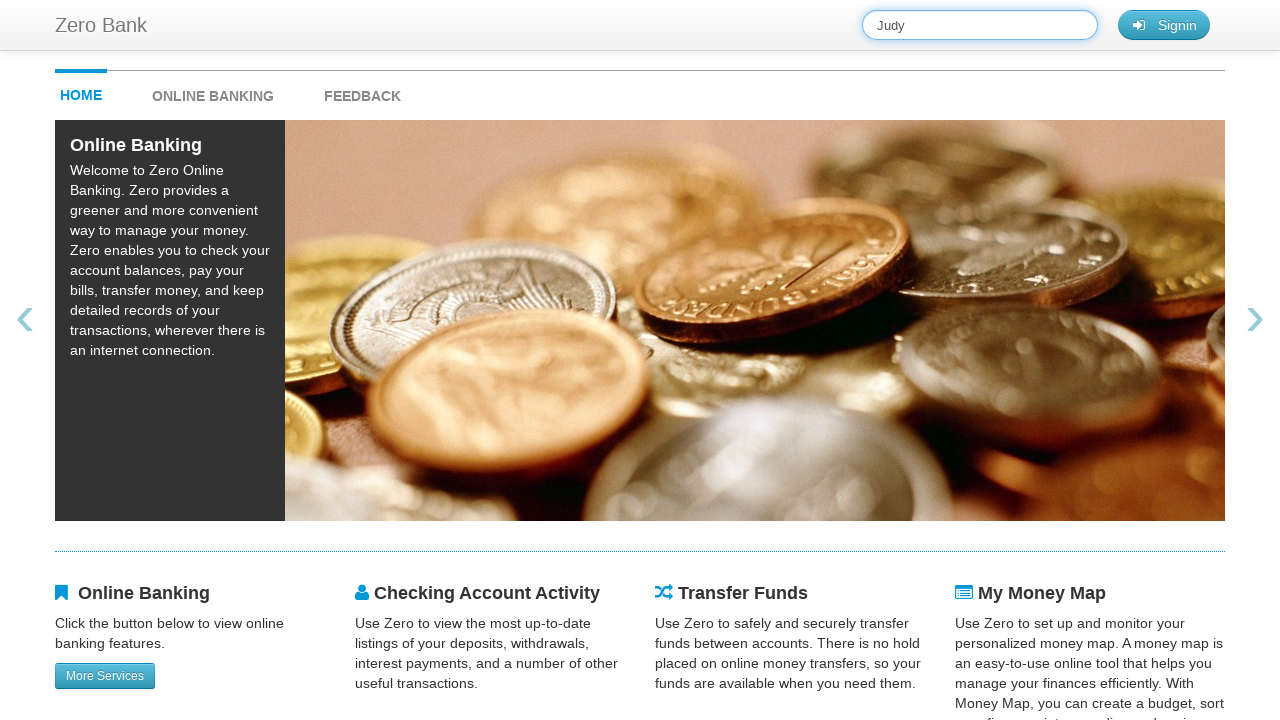

Waited 1 second for search results after entering 'Judy'
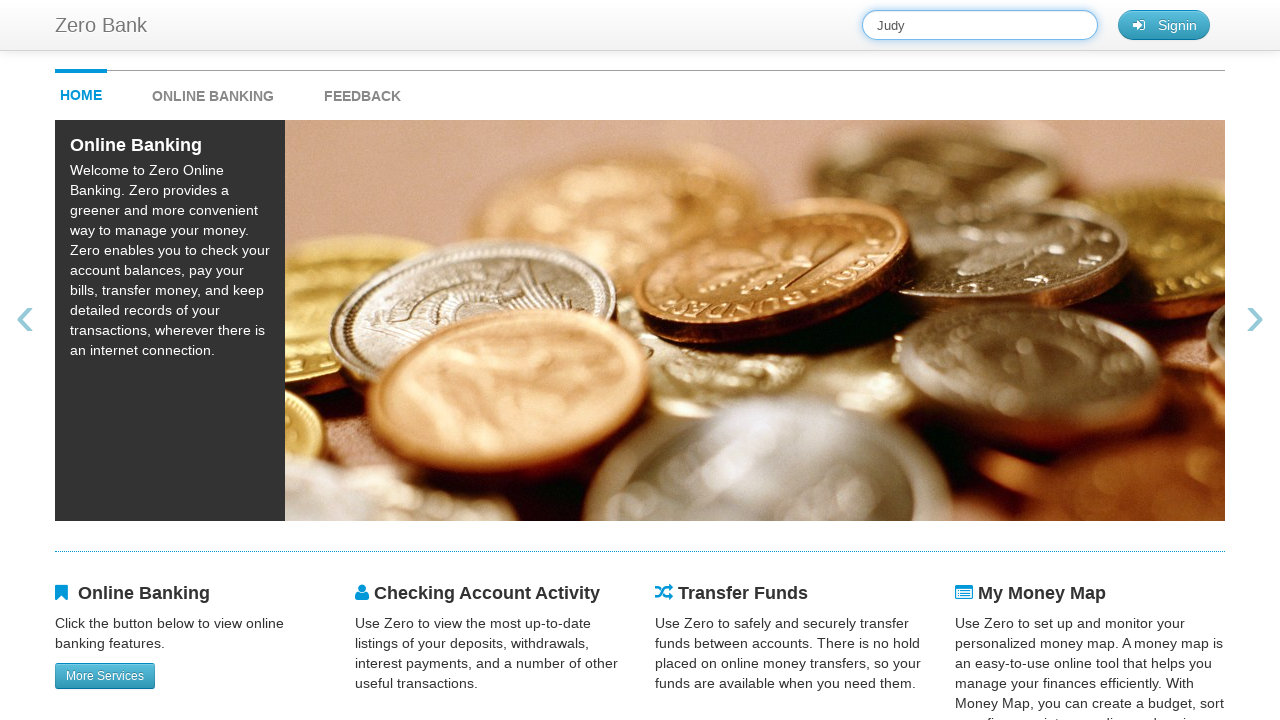

Filled search field with 'Peter' on #searchTerm
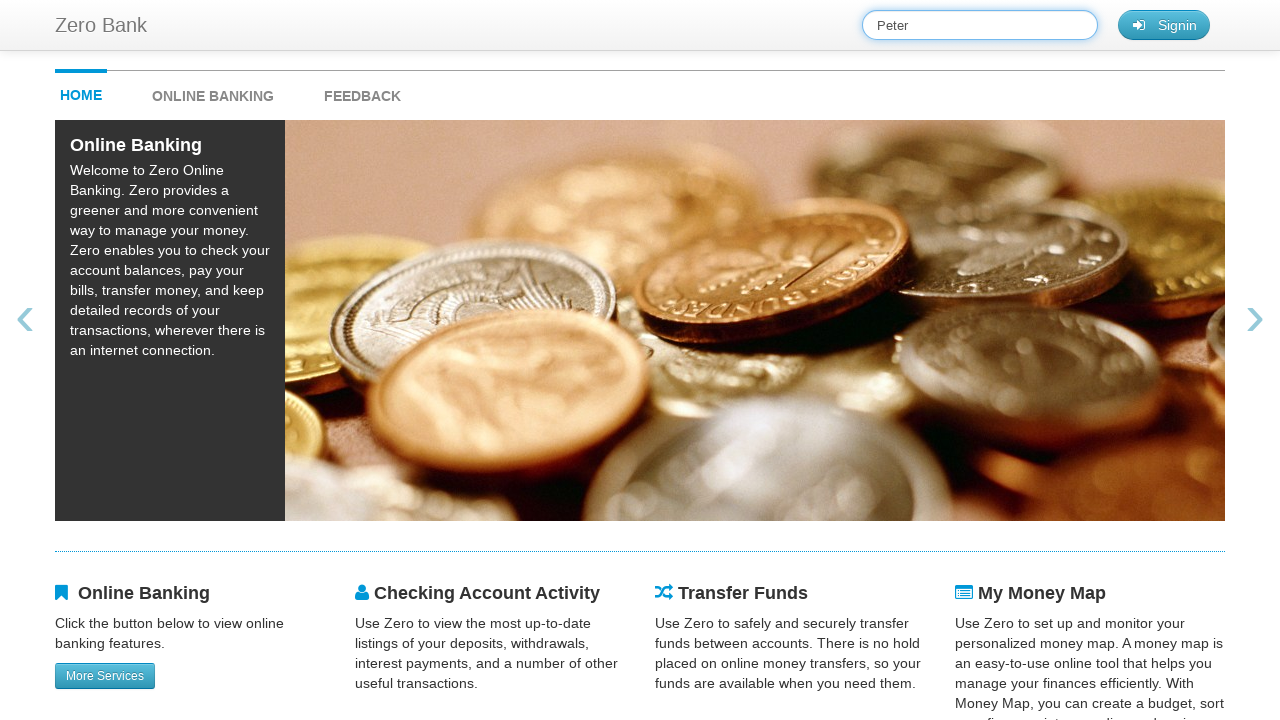

Waited 1 second for search results after entering 'Peter'
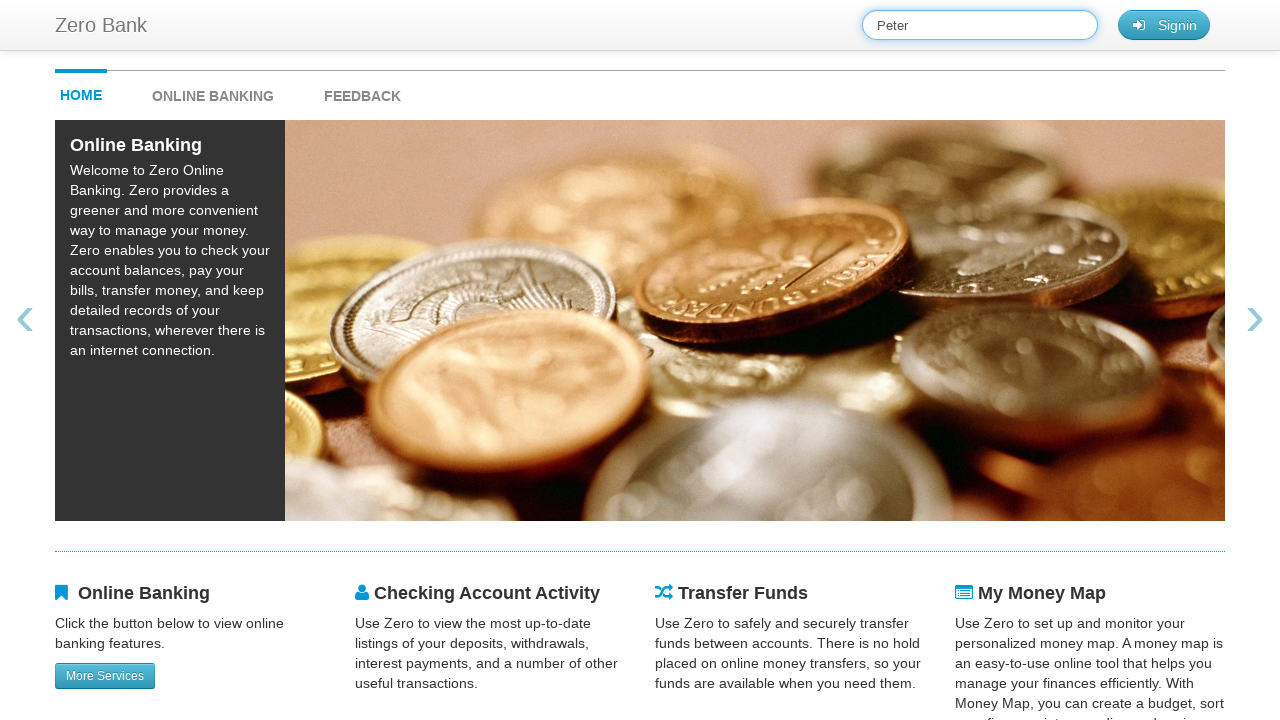

Filled search field with 'Elon' on #searchTerm
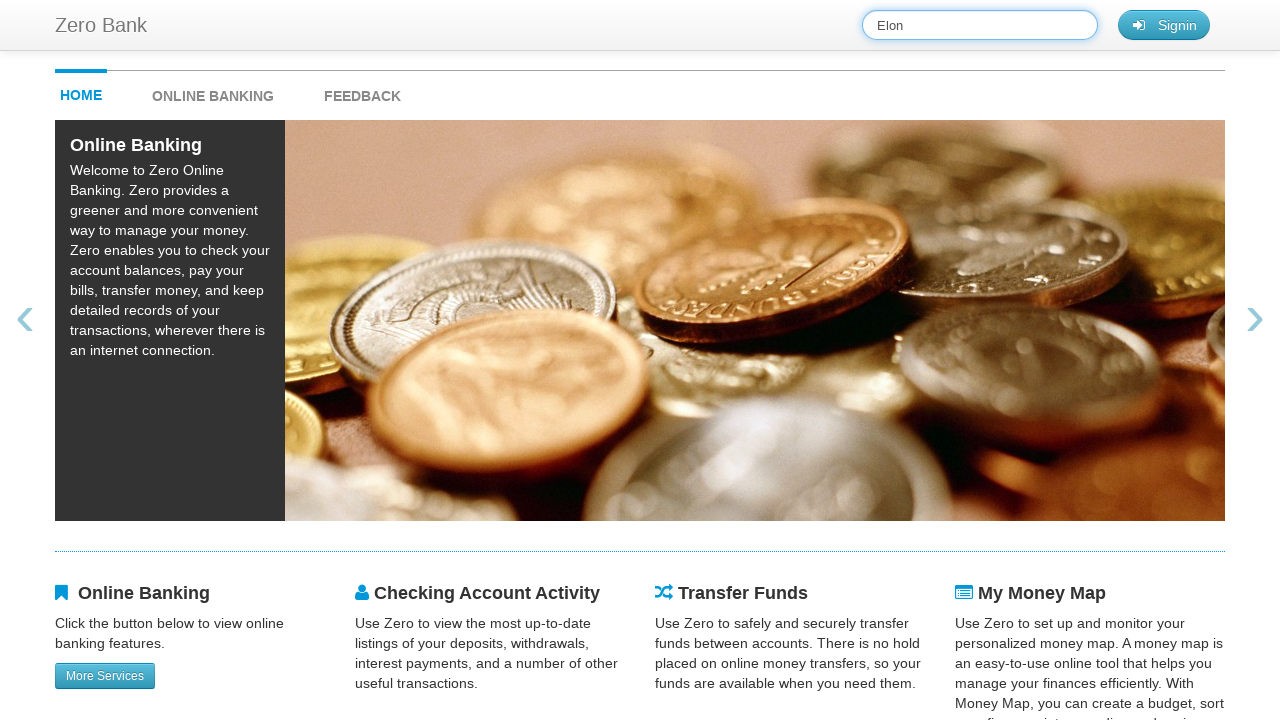

Waited 1 second for search results after entering 'Elon'
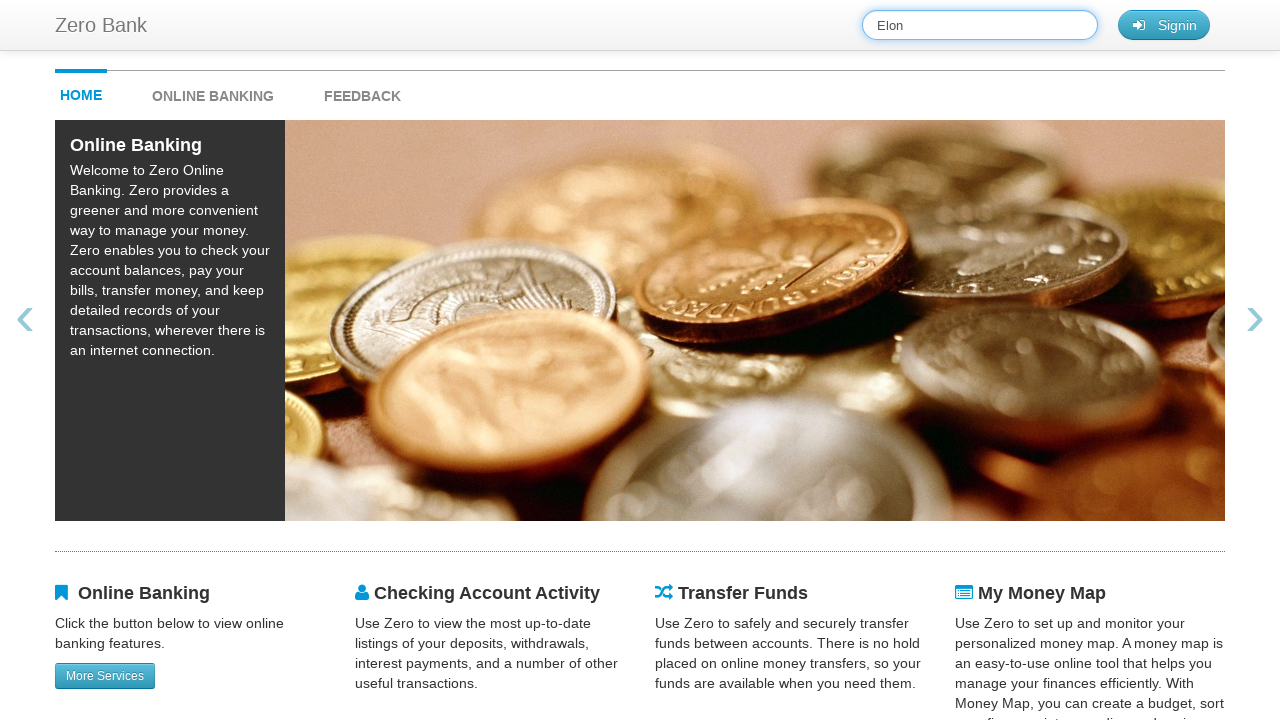

Filled search field with 'Alice' on #searchTerm
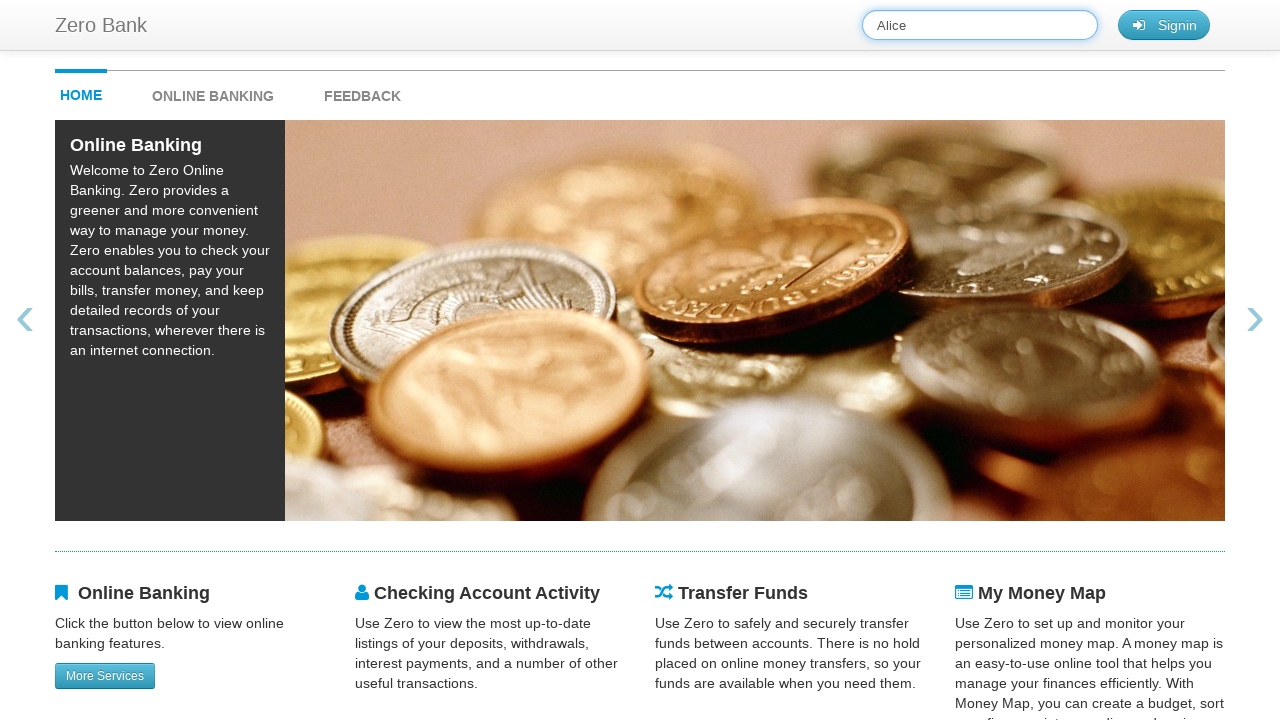

Waited 1 second for search results after entering 'Alice'
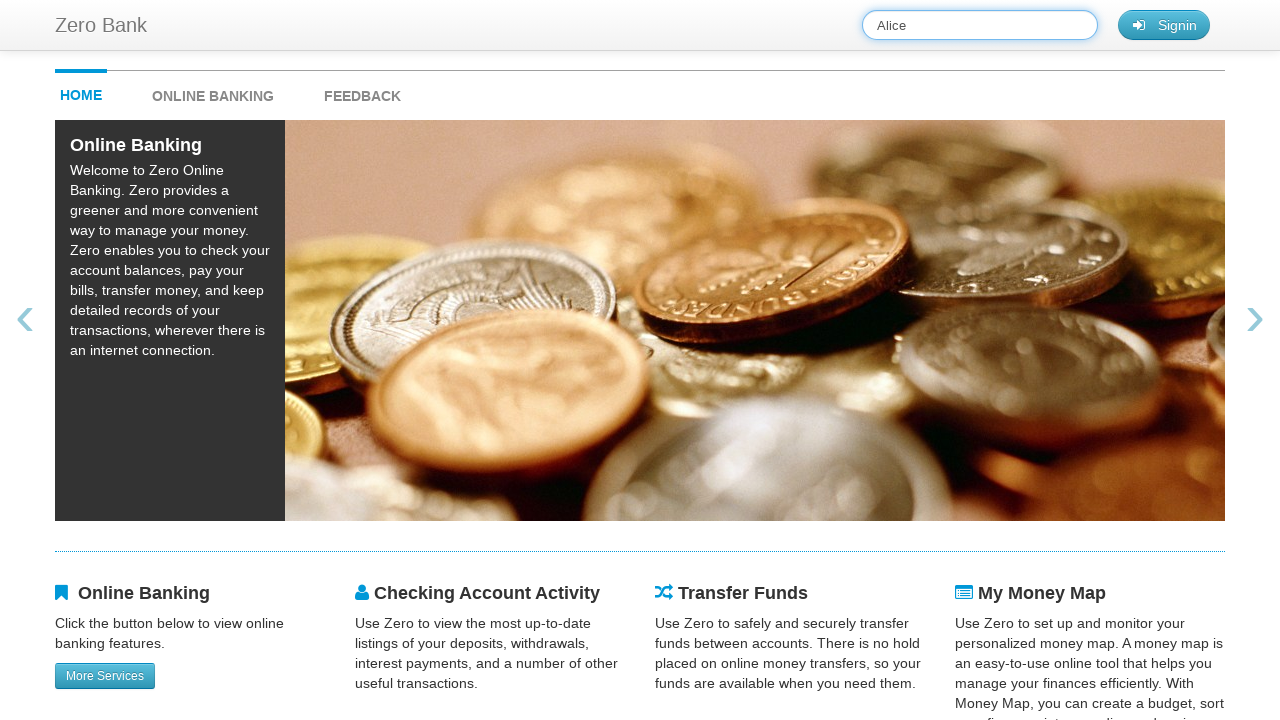

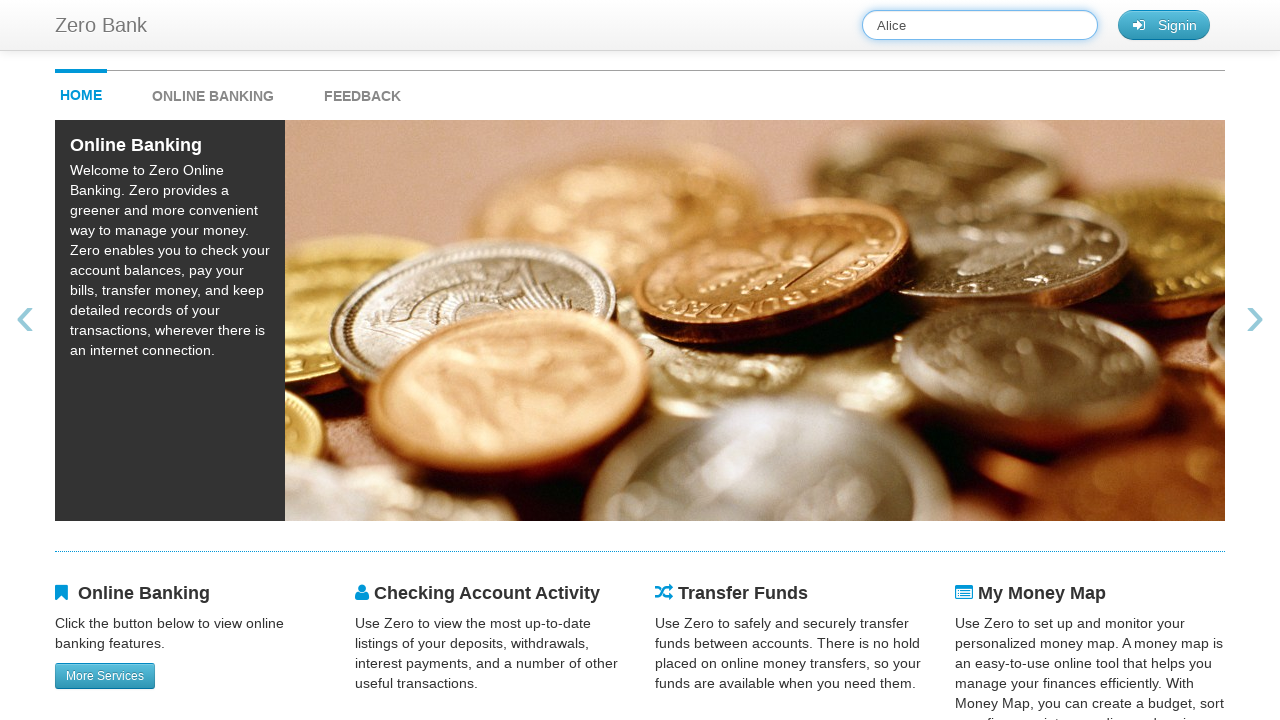